Tests window switching functionality by clicking a link that opens a new tab, switching to that tab, and interacting with elements in the new window

Starting URL: https://skpatro.github.io/demo/links/

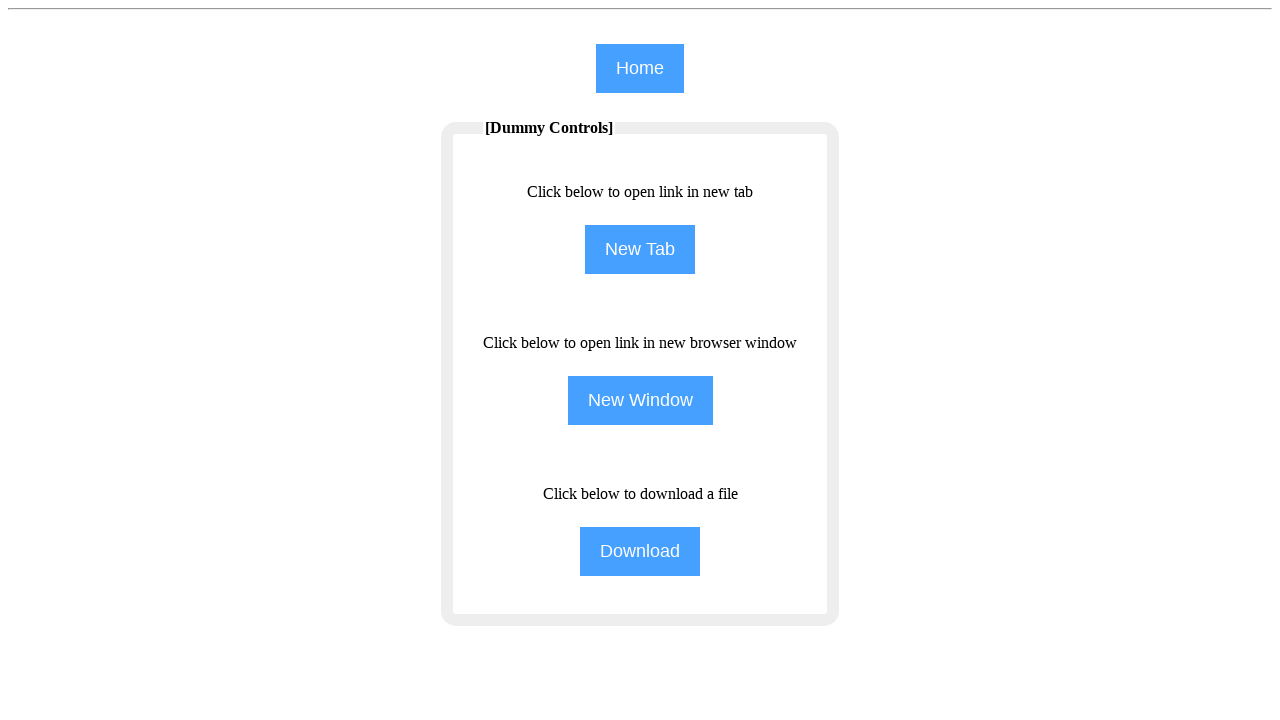

Clicked NewTab button to open a new window/tab at (640, 250) on input[name='NewTab']
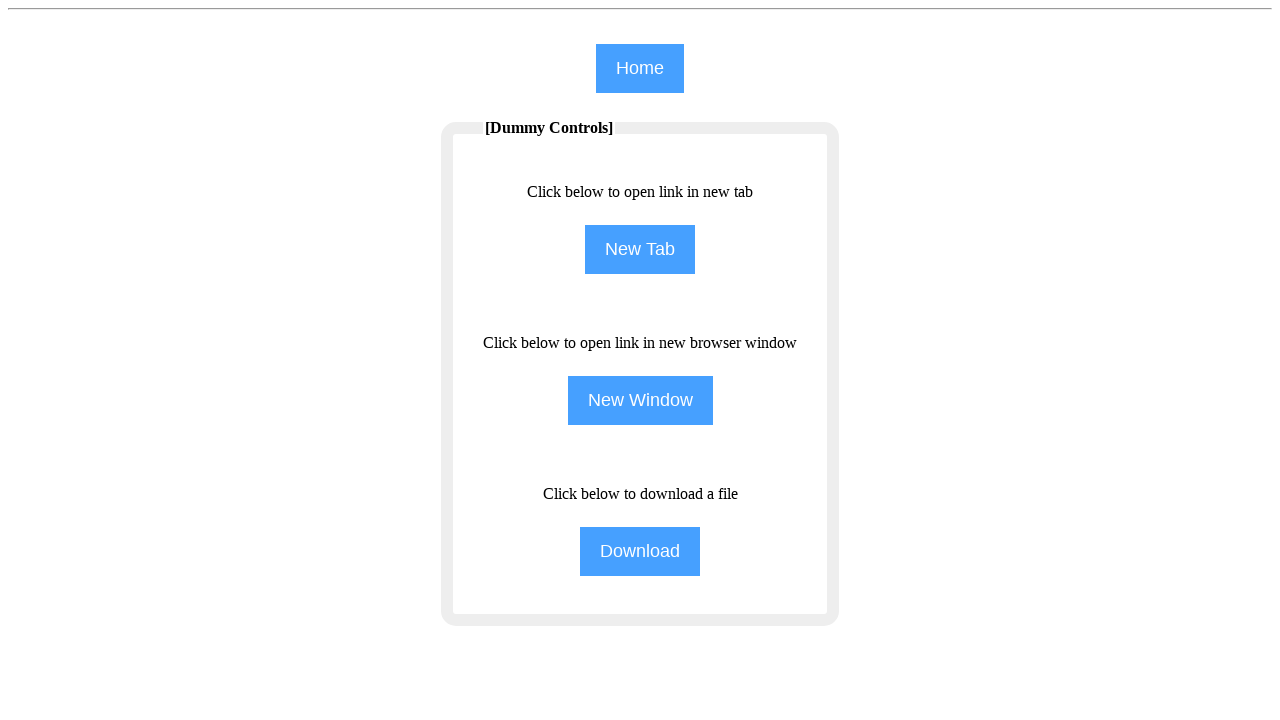

Switched to the newly opened tab
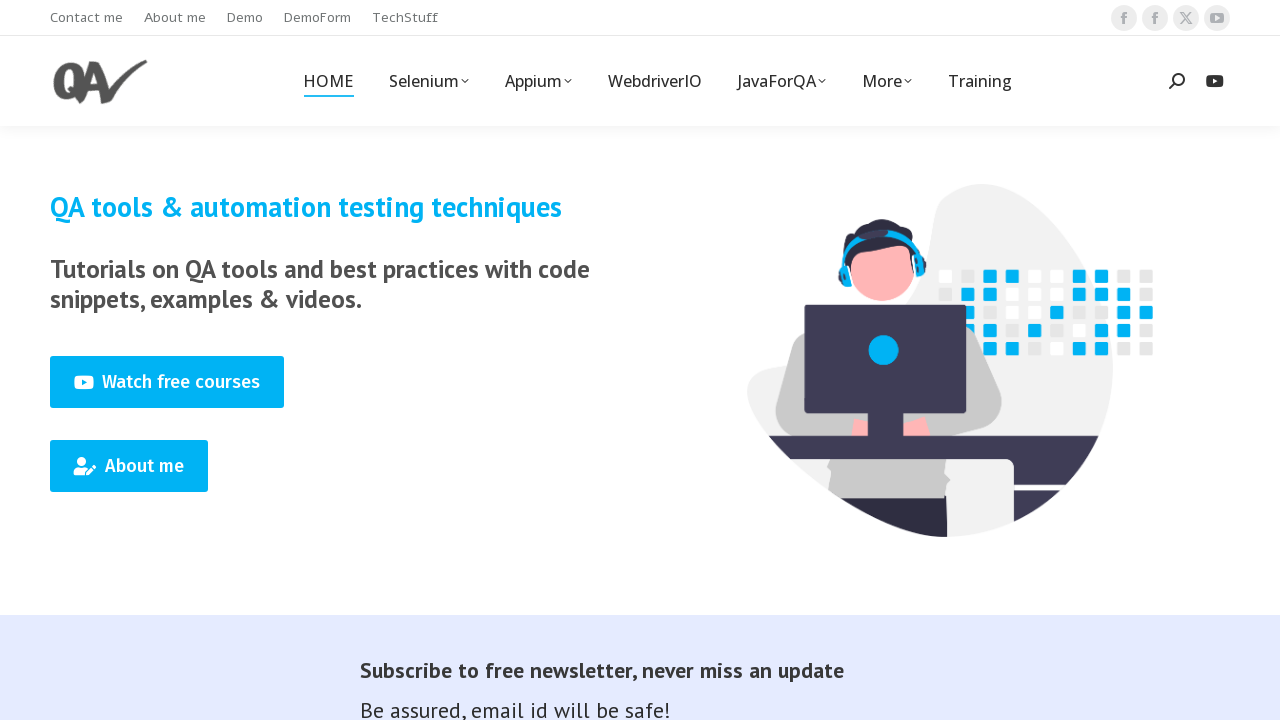

New page loaded successfully
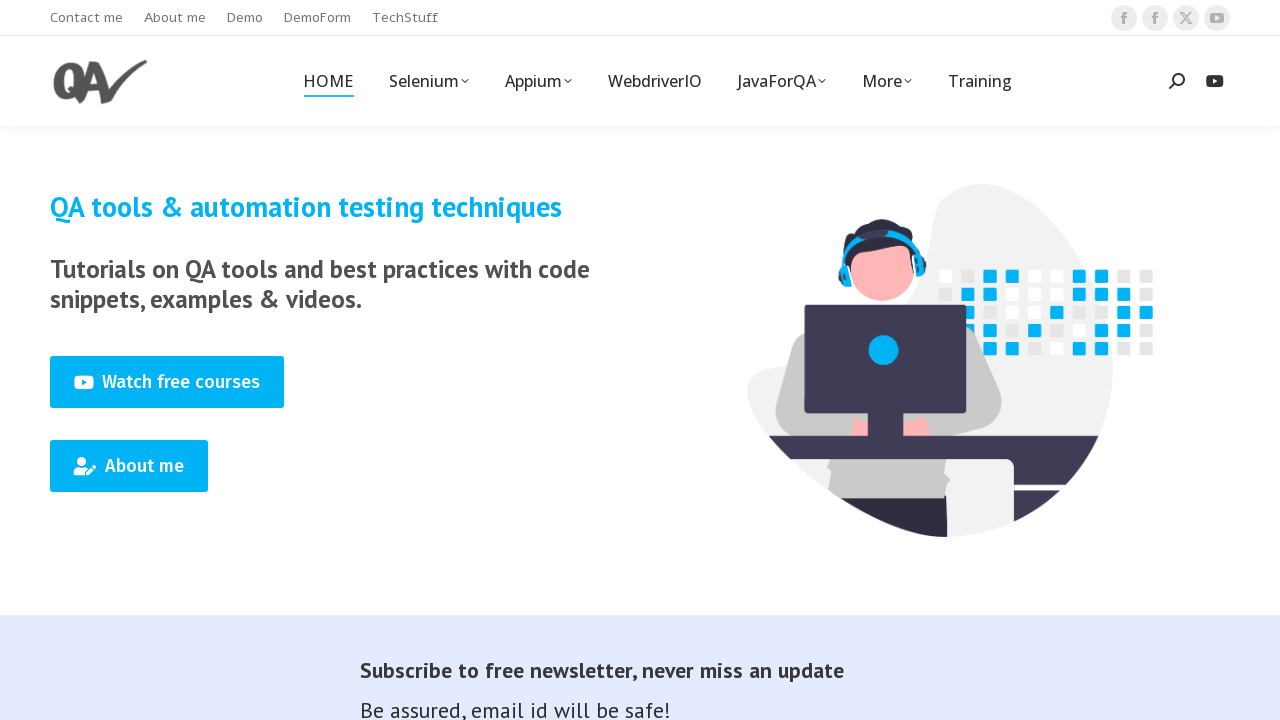

Clicked Training link in the new window at (980, 81) on xpath=//span[text()='Training'][1]
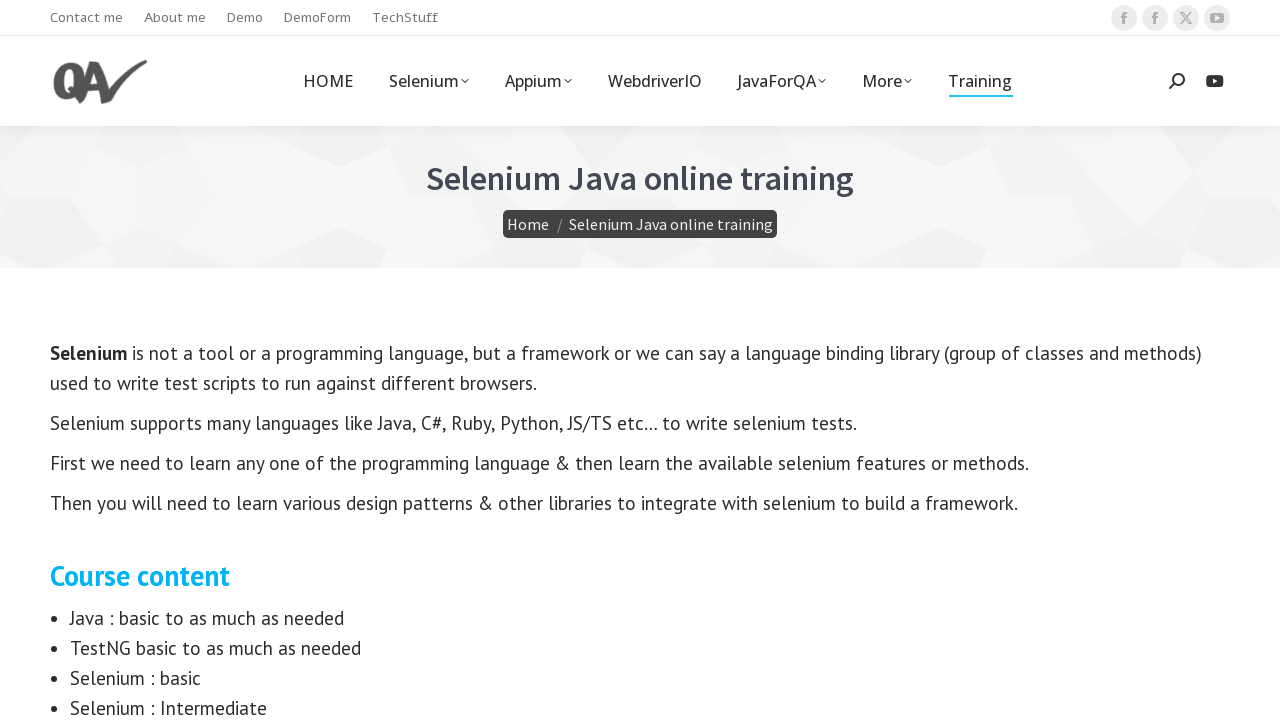

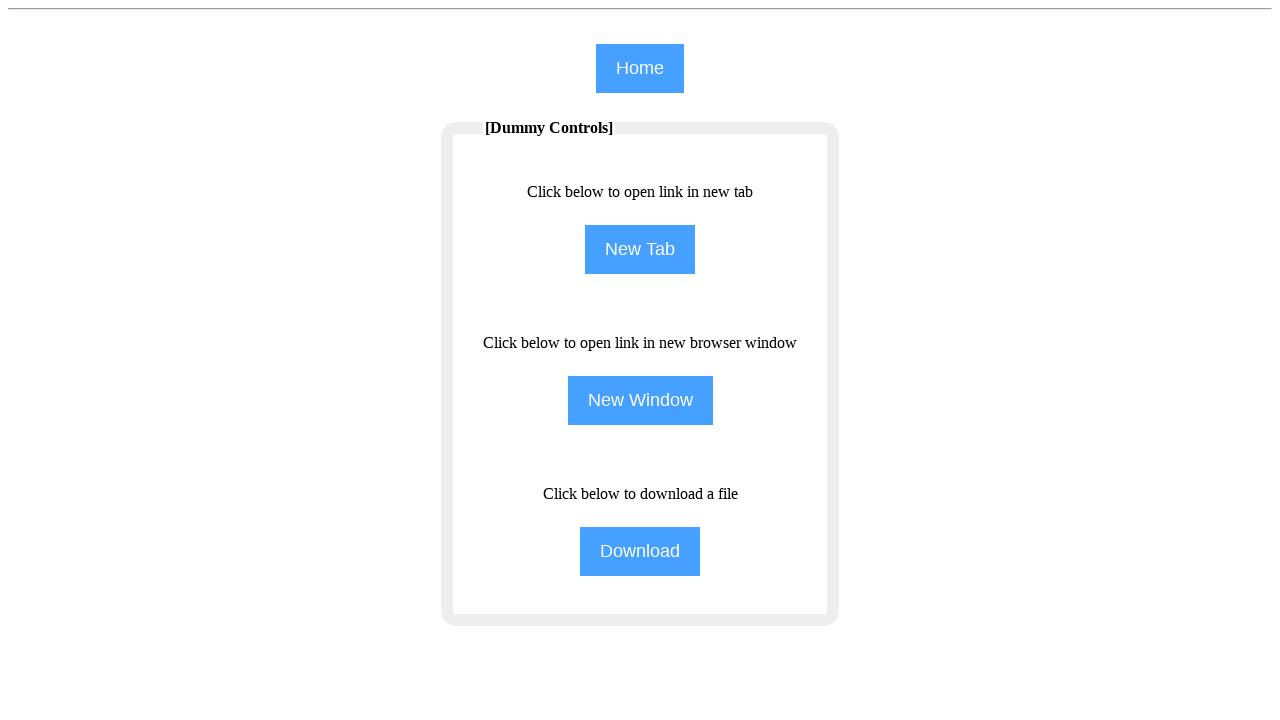